Tests the product page pincode entry functionality and stock availability check on Amul's e-commerce site by entering a pincode, selecting from suggestions, and verifying the stock status indicators.

Starting URL: https://shop.amul.com/en/product/amul-high-protein-rose-lassi-200-ml-or-pack-of-30

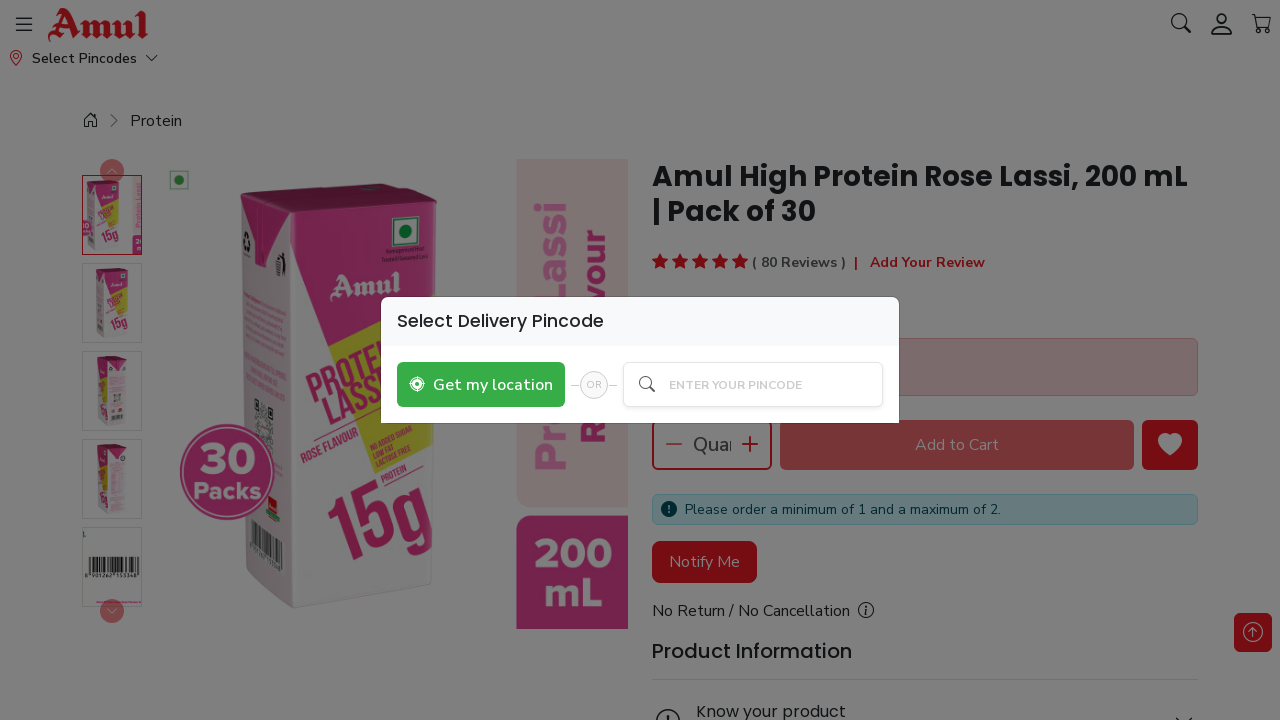

Pincode input field became visible
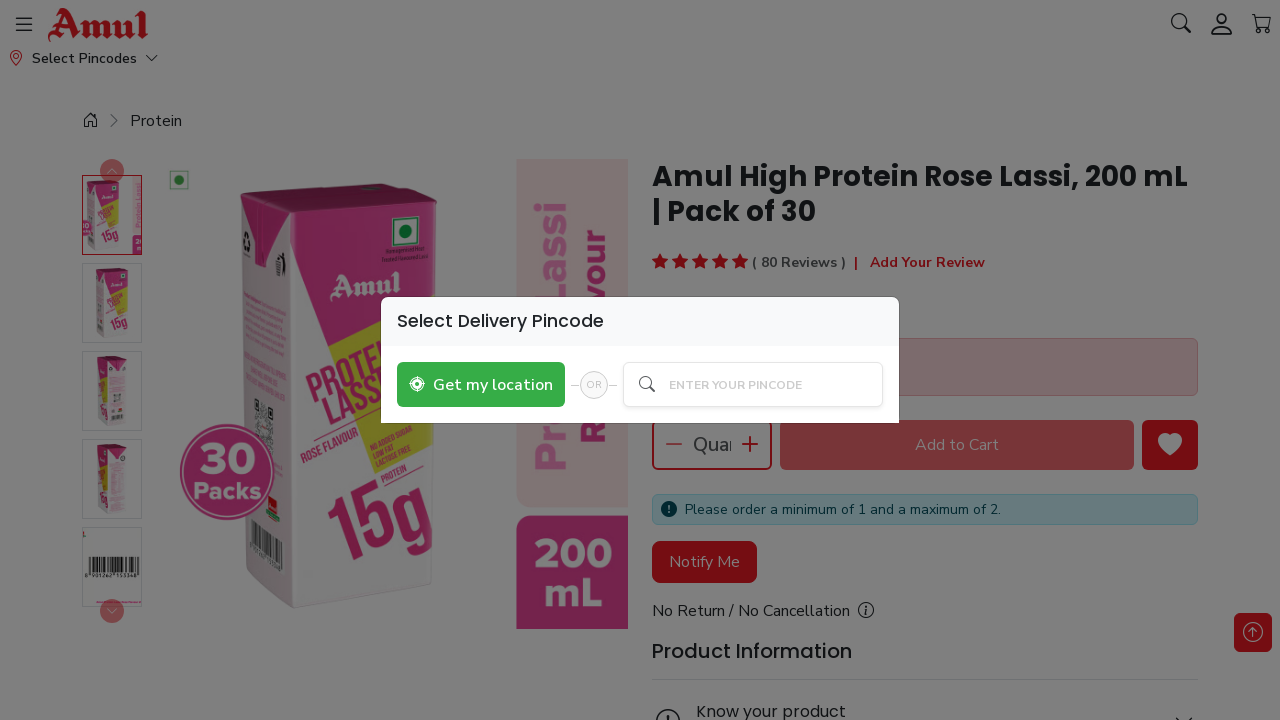

Filled pincode field with '110001' on input[placeholder='Enter Your Pincode']
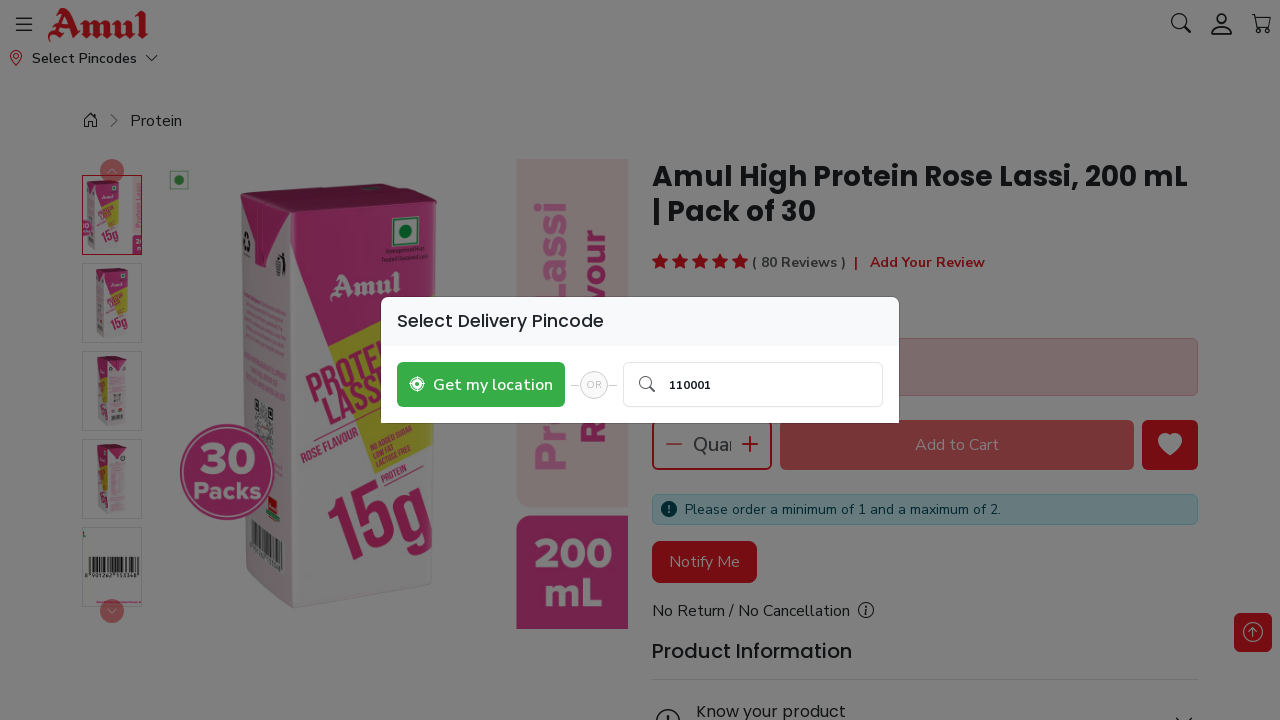

Autocomplete suggestions did not appear (expected in some cases)
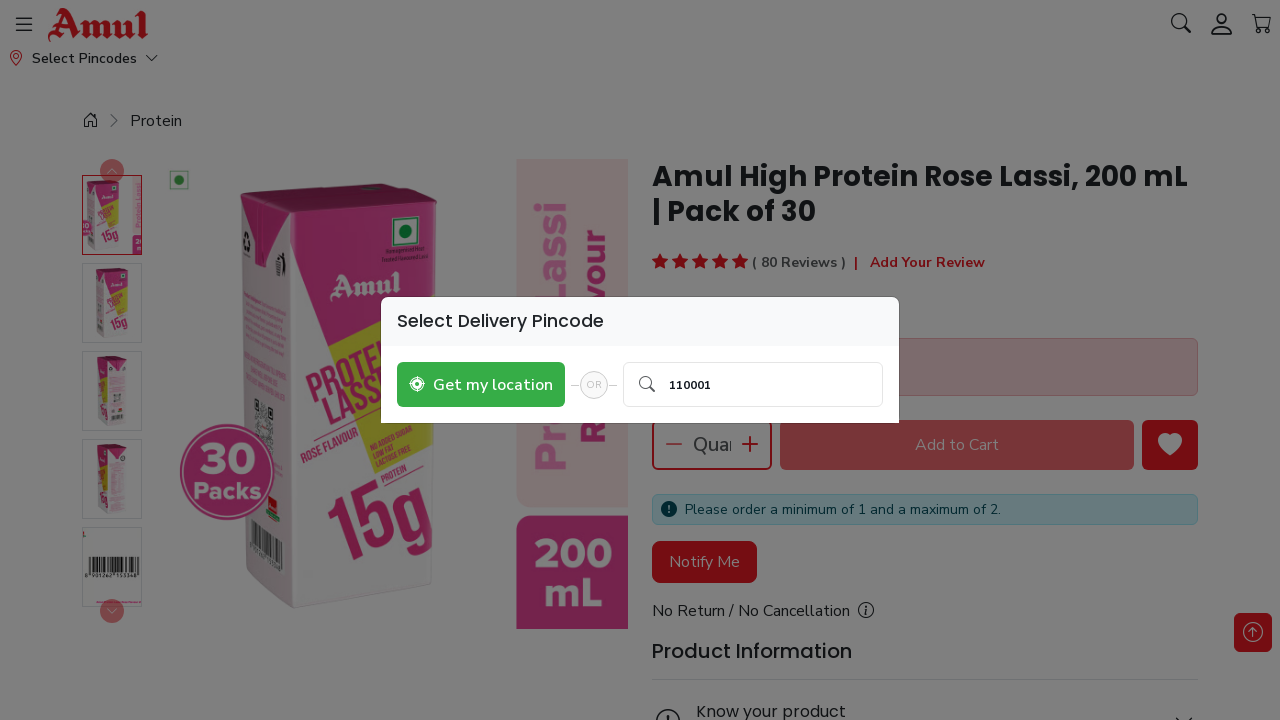

Location widget modal was already closed or not present
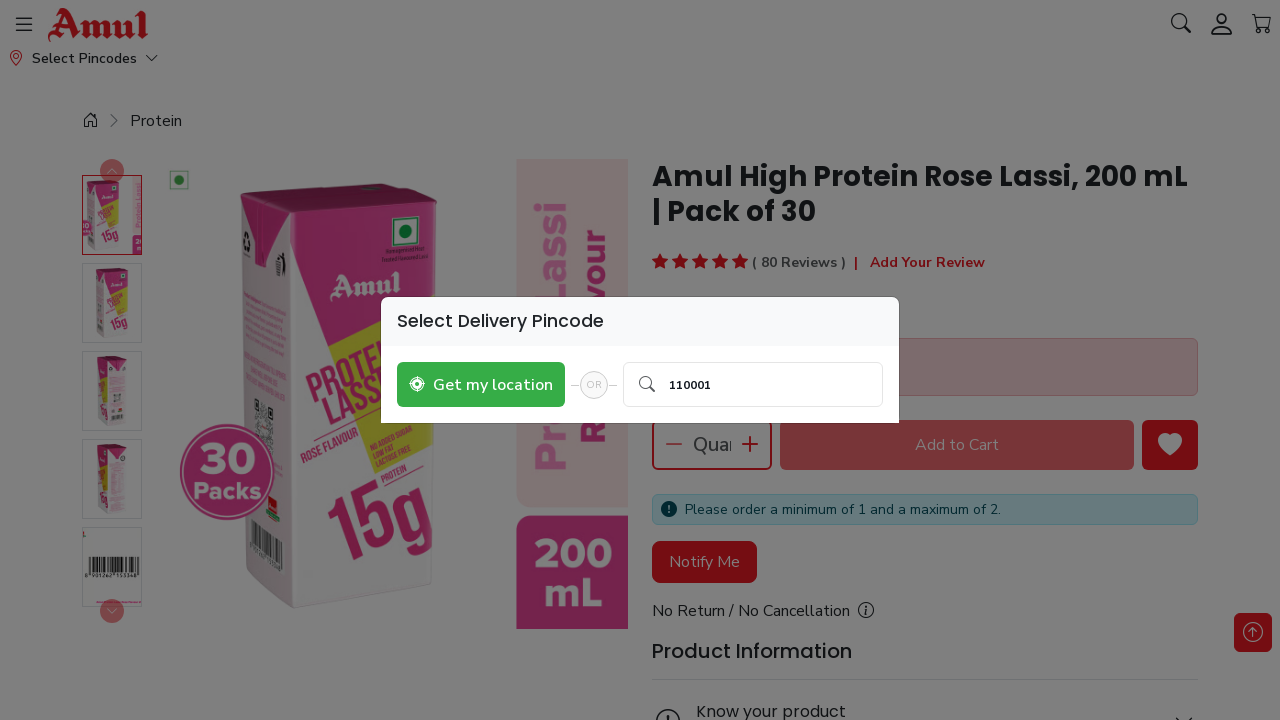

Waited 3 seconds for page to settle after pincode selection
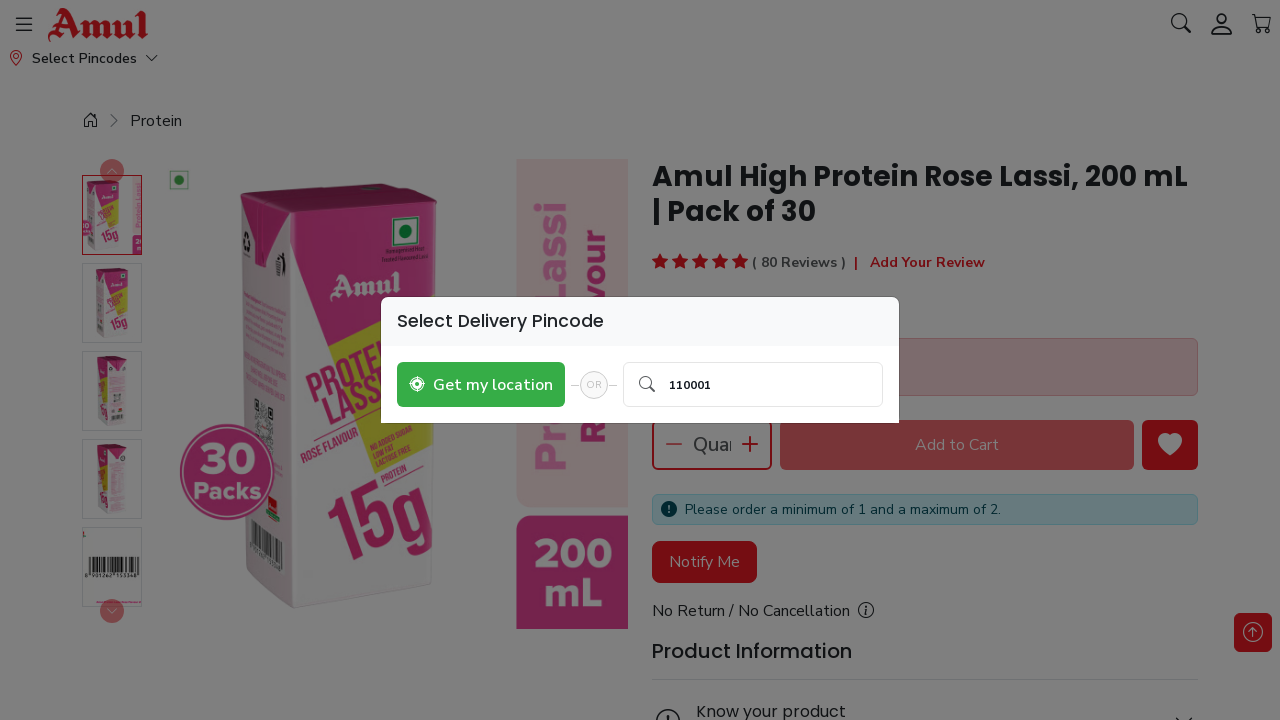

Checked for sold-out alert: True
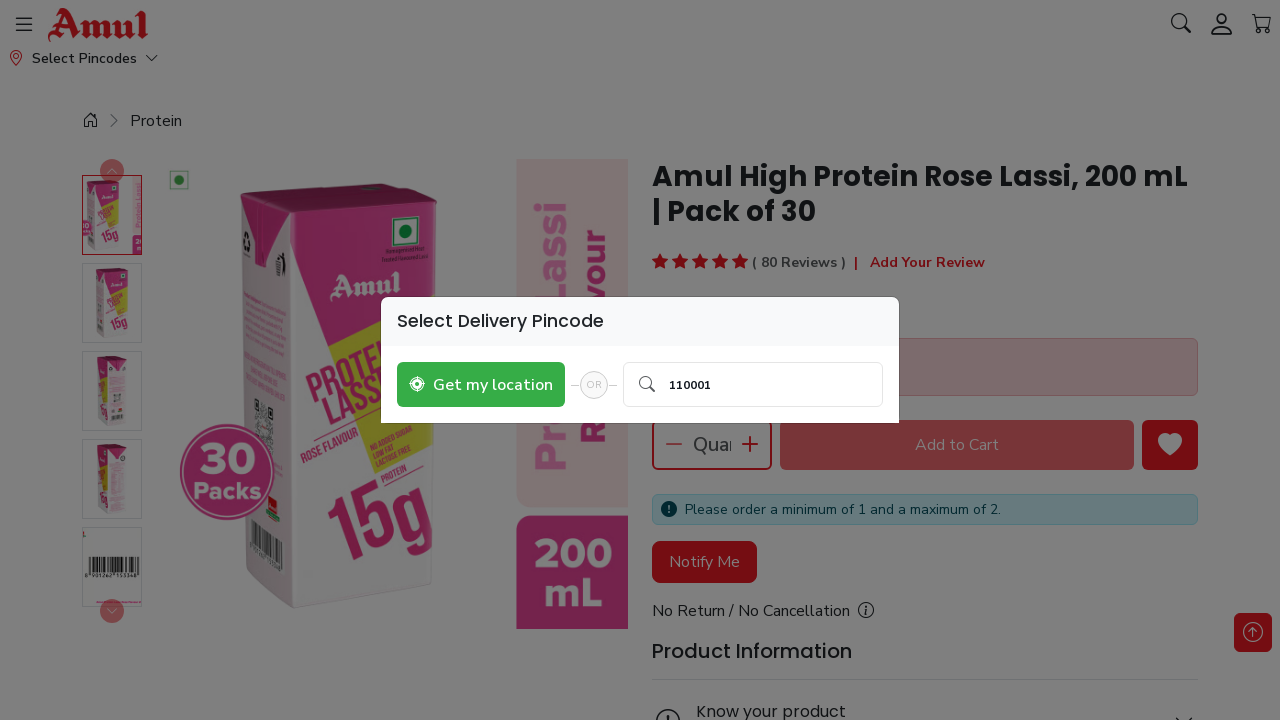

Checked for disabled add-to-cart button: True
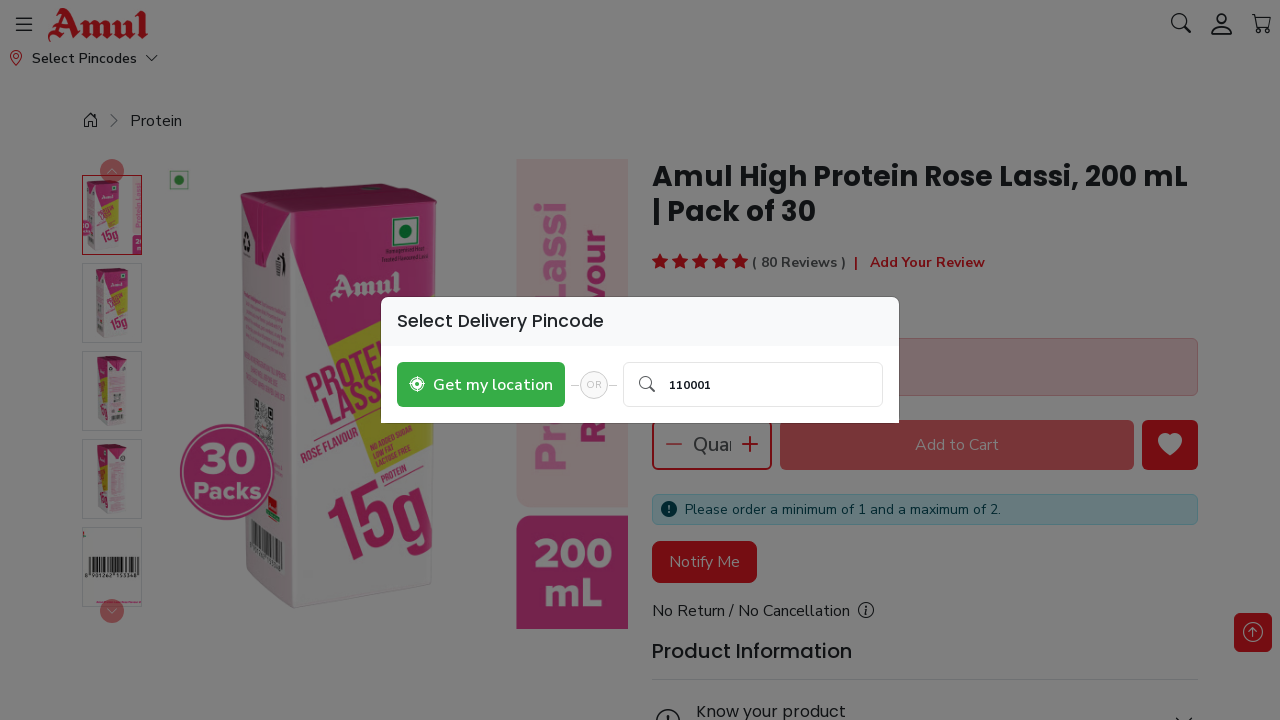

Checked for enabled add-to-cart button: True
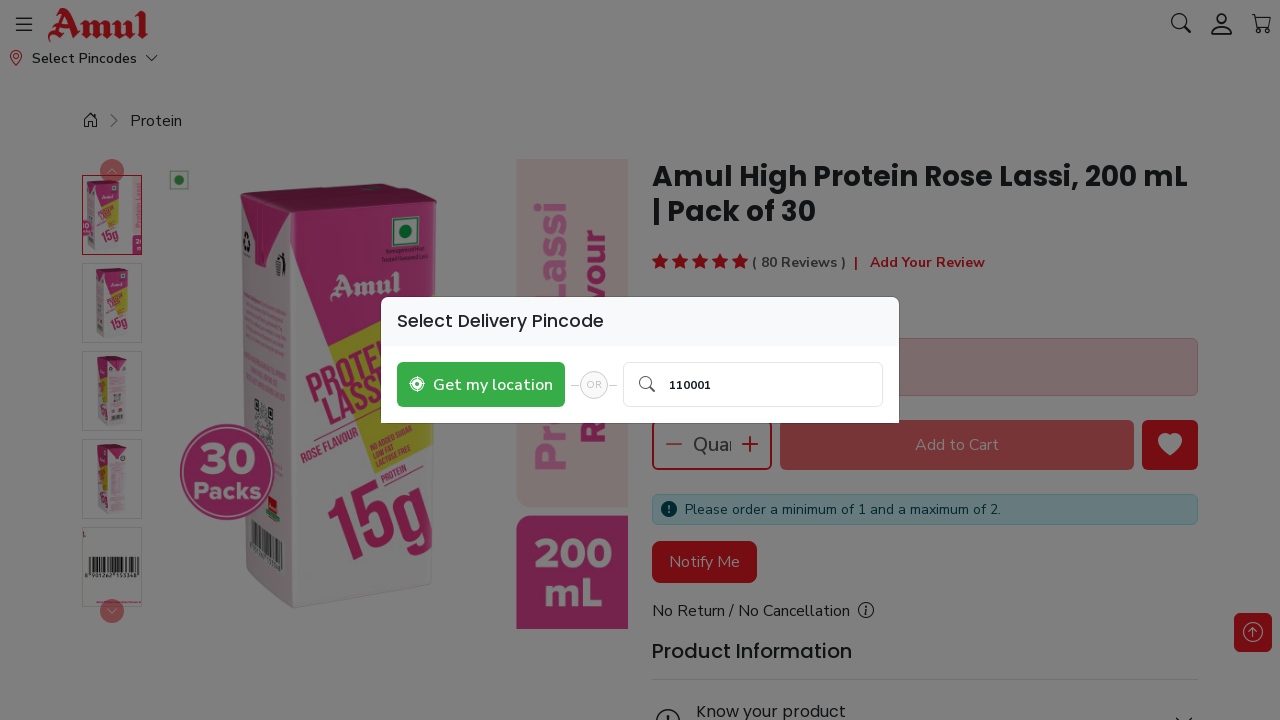

Stock status verified - In Stock: False
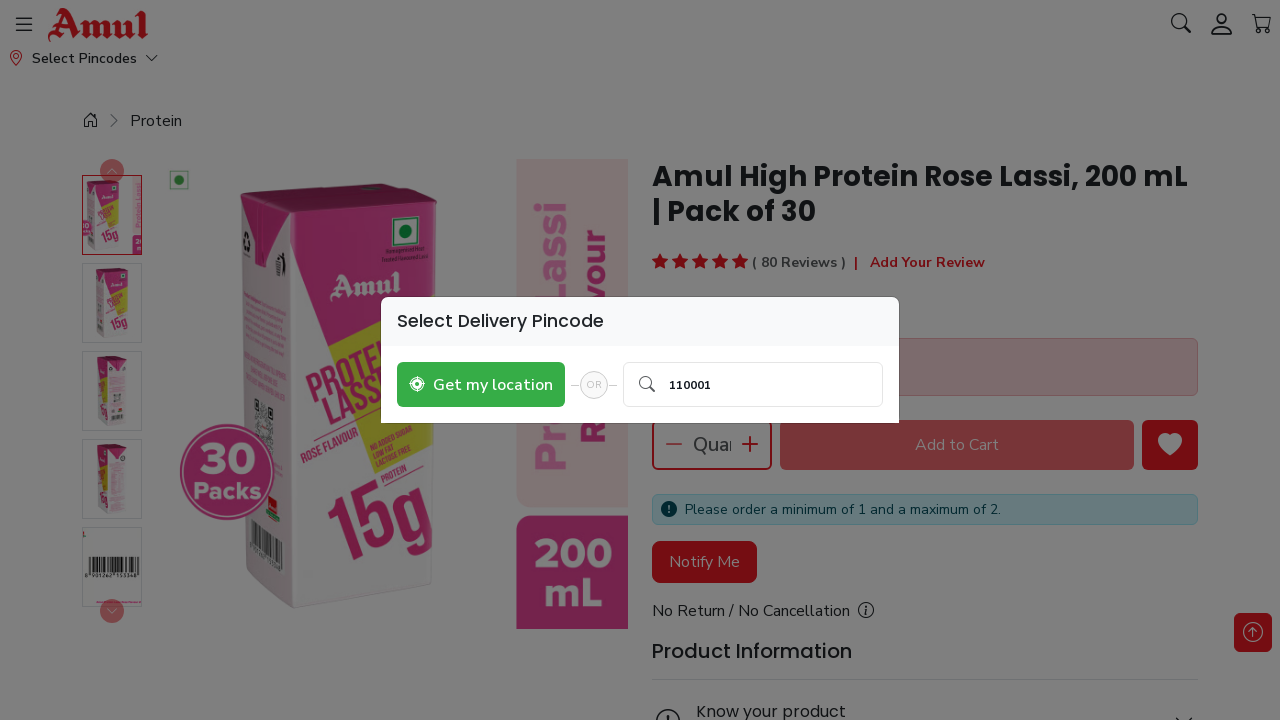

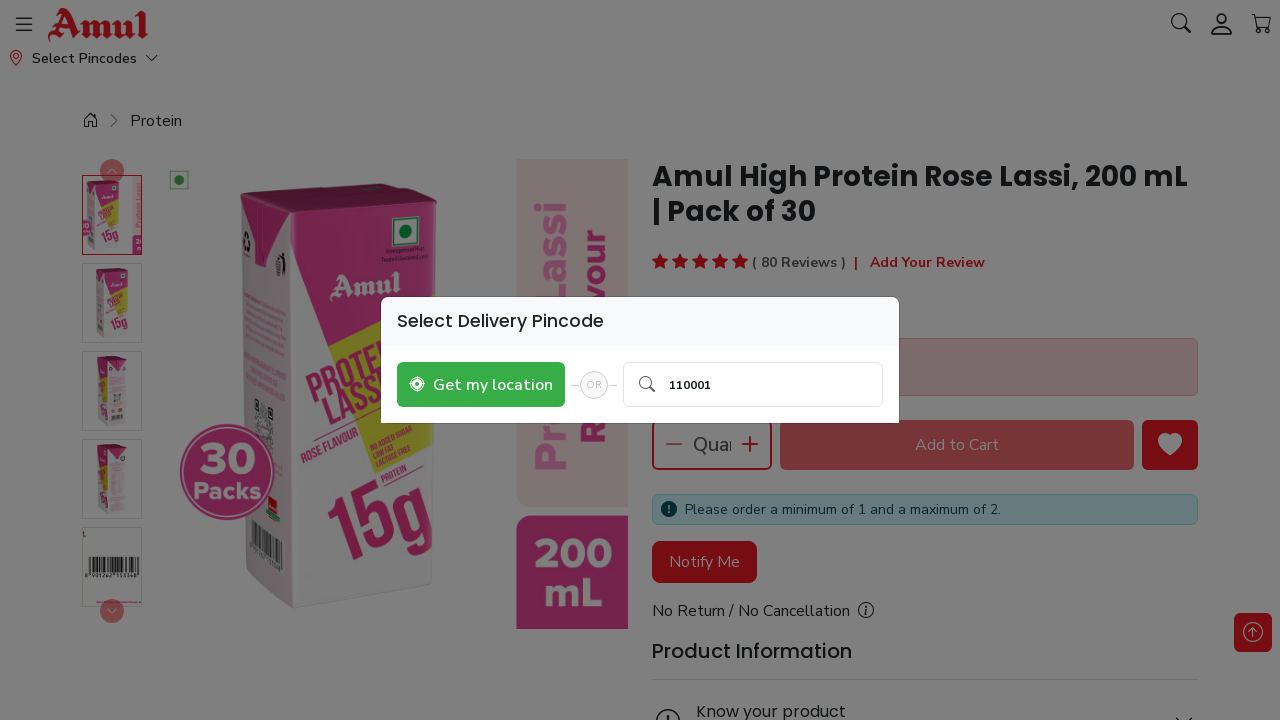